Tests a demo signup form by filling in personal information fields, selecting gender from dropdown, choosing experience level, checking multiple skill checkboxes, and selecting an automation tool.

Starting URL: https://qavbox.github.io/demo/signup/

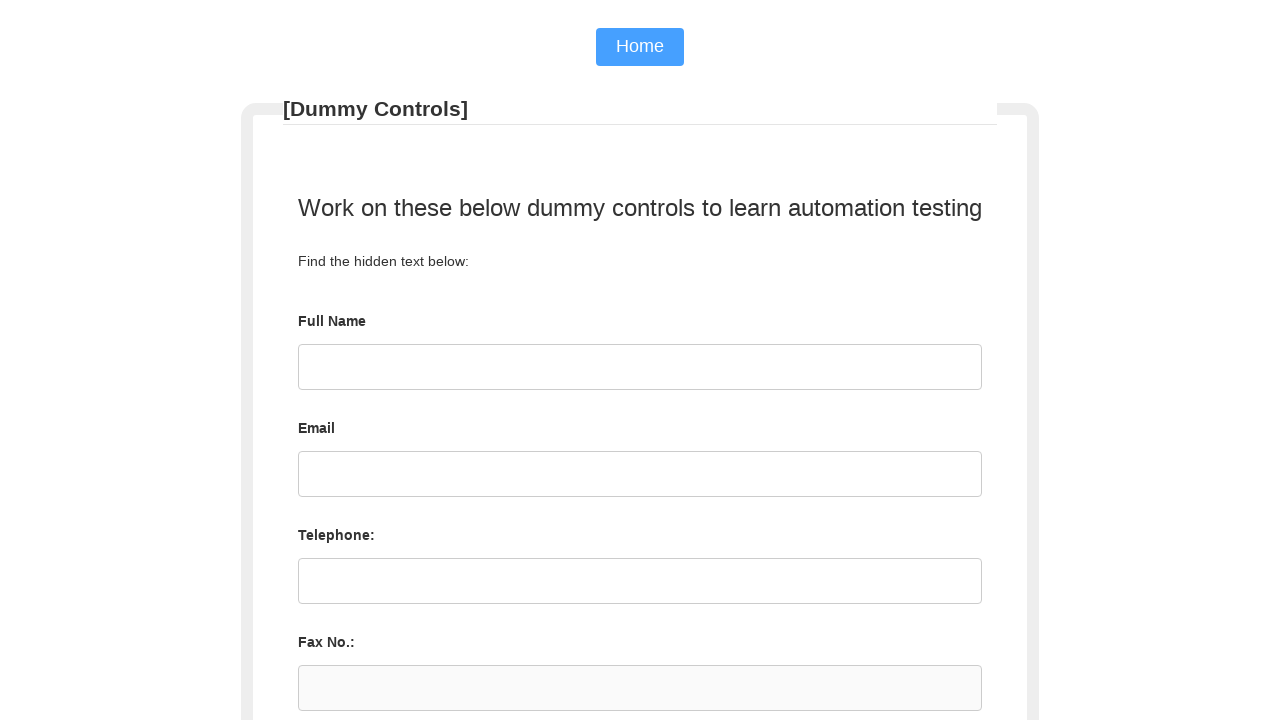

Filled username field with 'Md. Rakibul Islam' on input#username
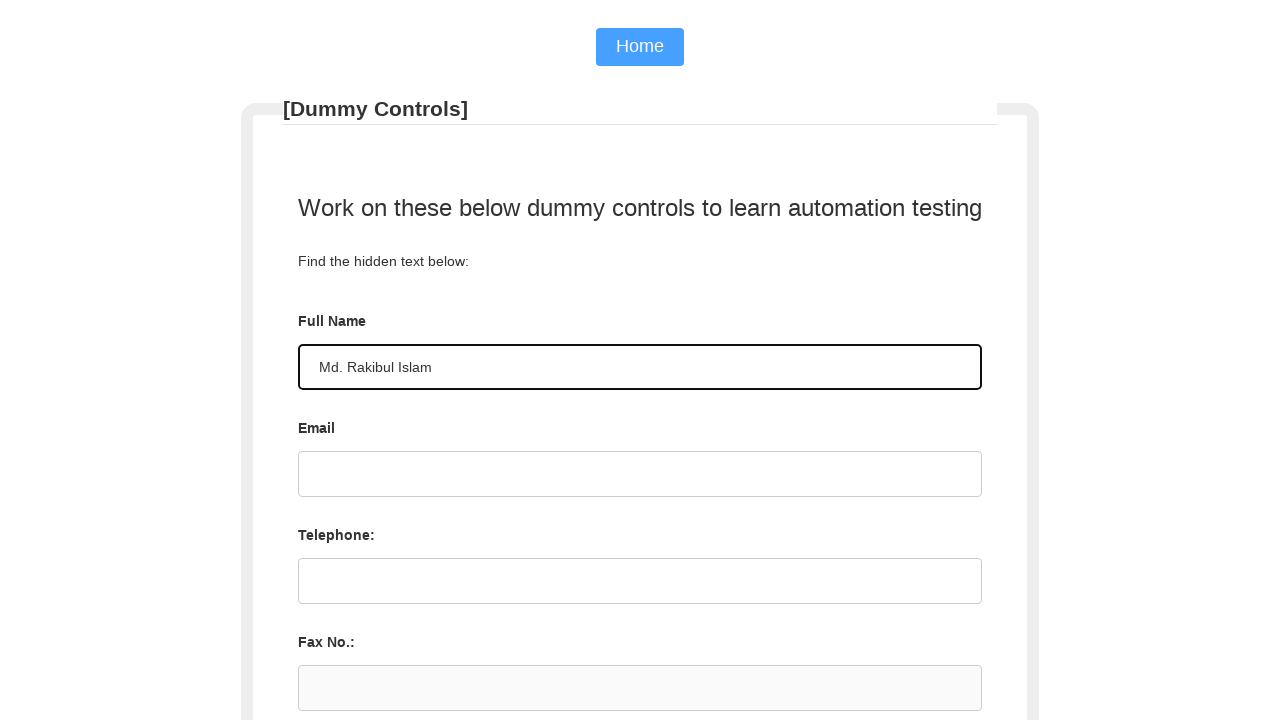

Filled email field with 'rakib@gmail.com' on input#email
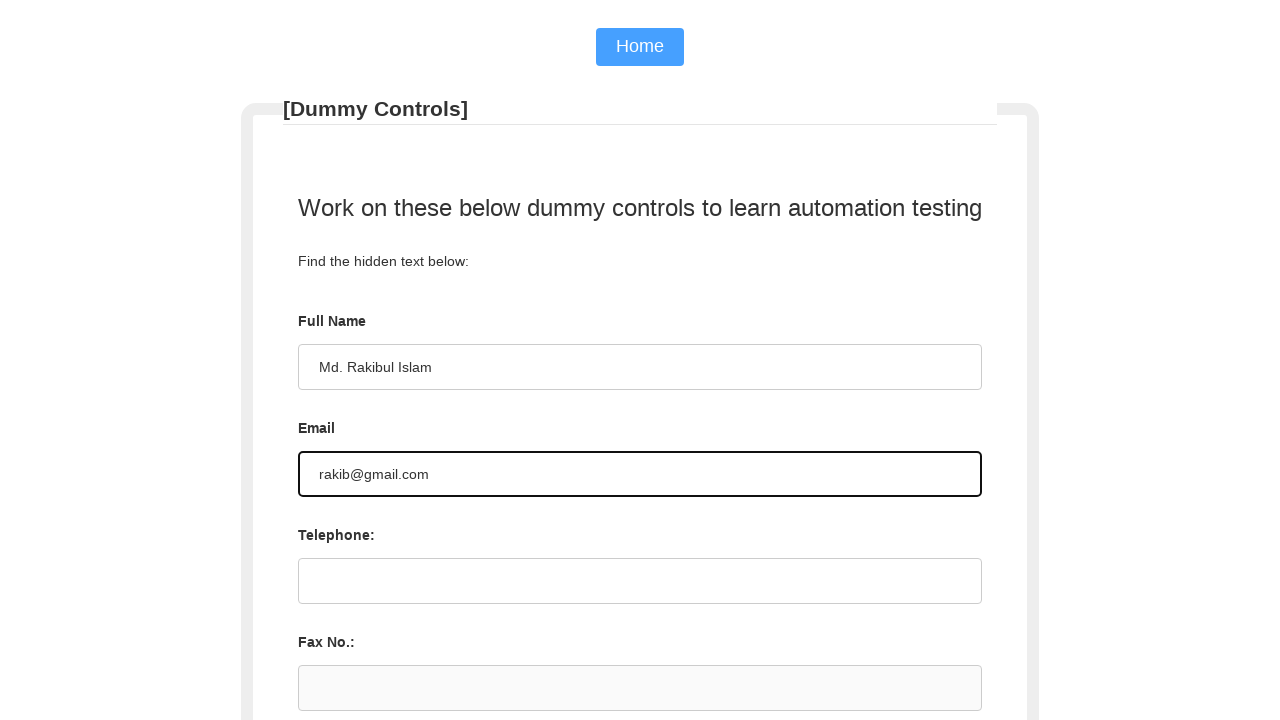

Filled telephone field with '01705139222' on input#tel
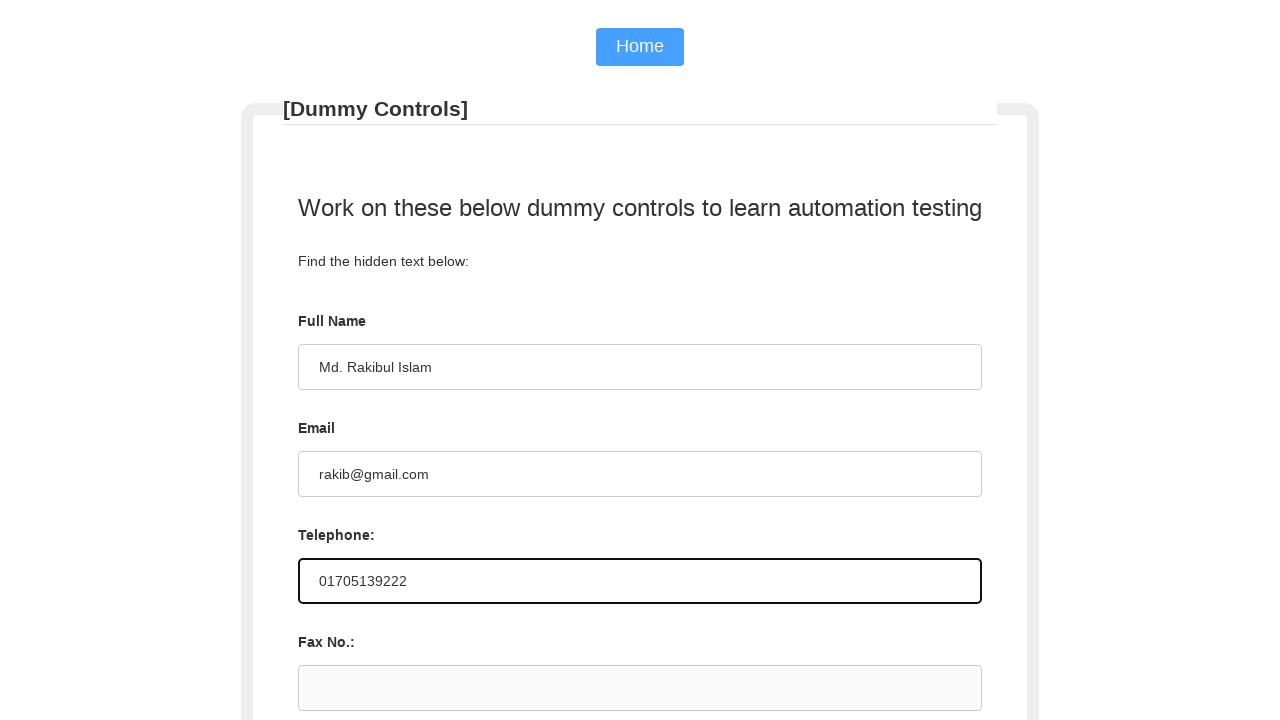

Selected 'Female' from gender dropdown on select[name='sgender']
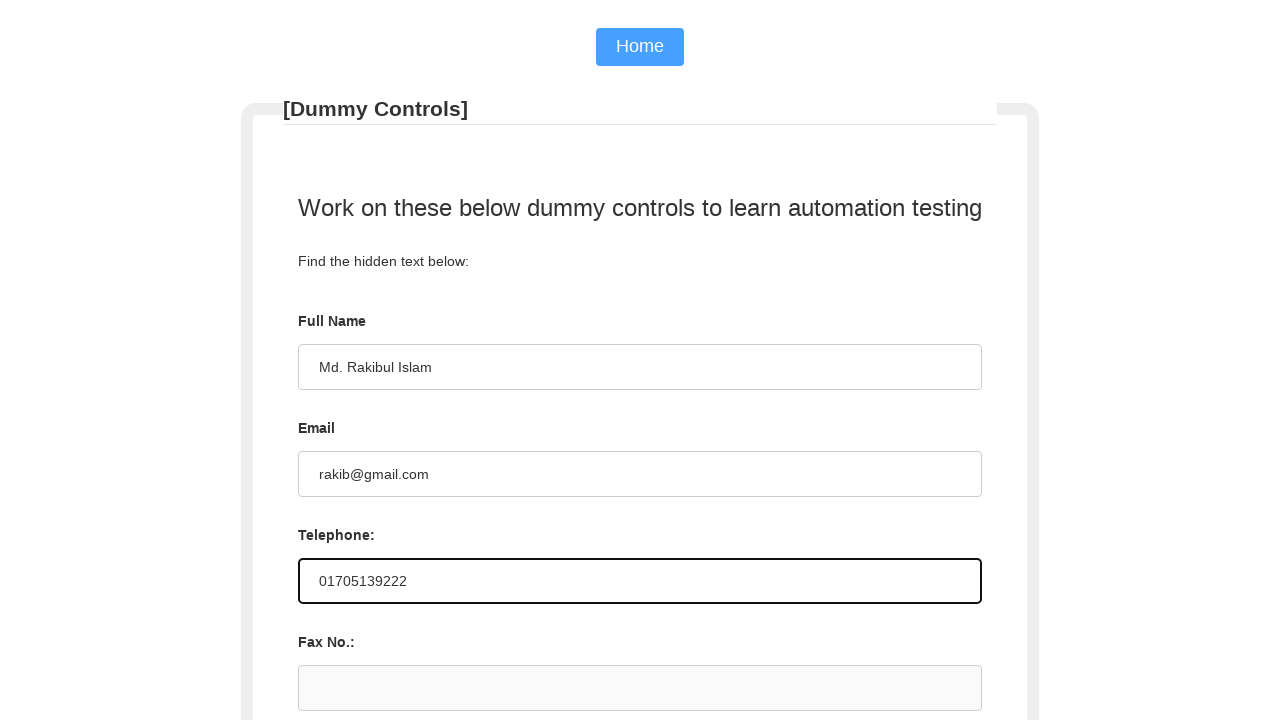

Selected '2 years' experience level at (474, 361) on input[value='two']
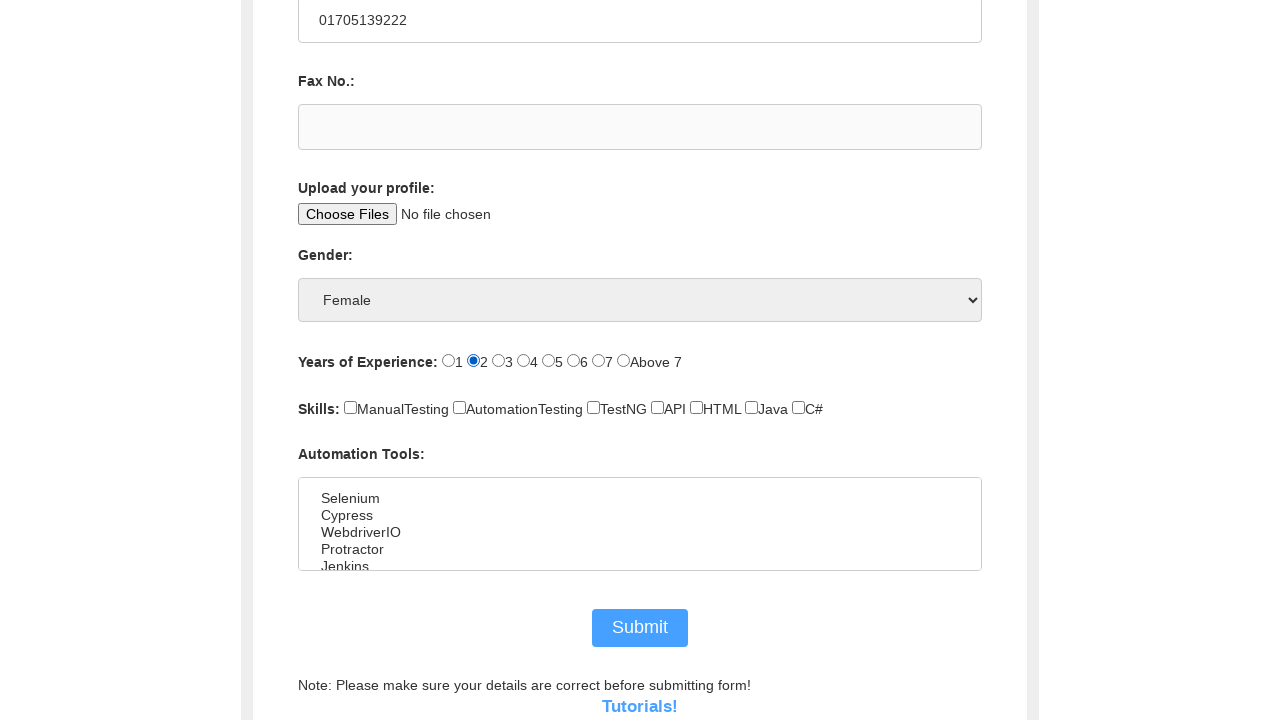

Checked 'Manual Testing' skill checkbox at (350, 408) on input[value='manualtesting']
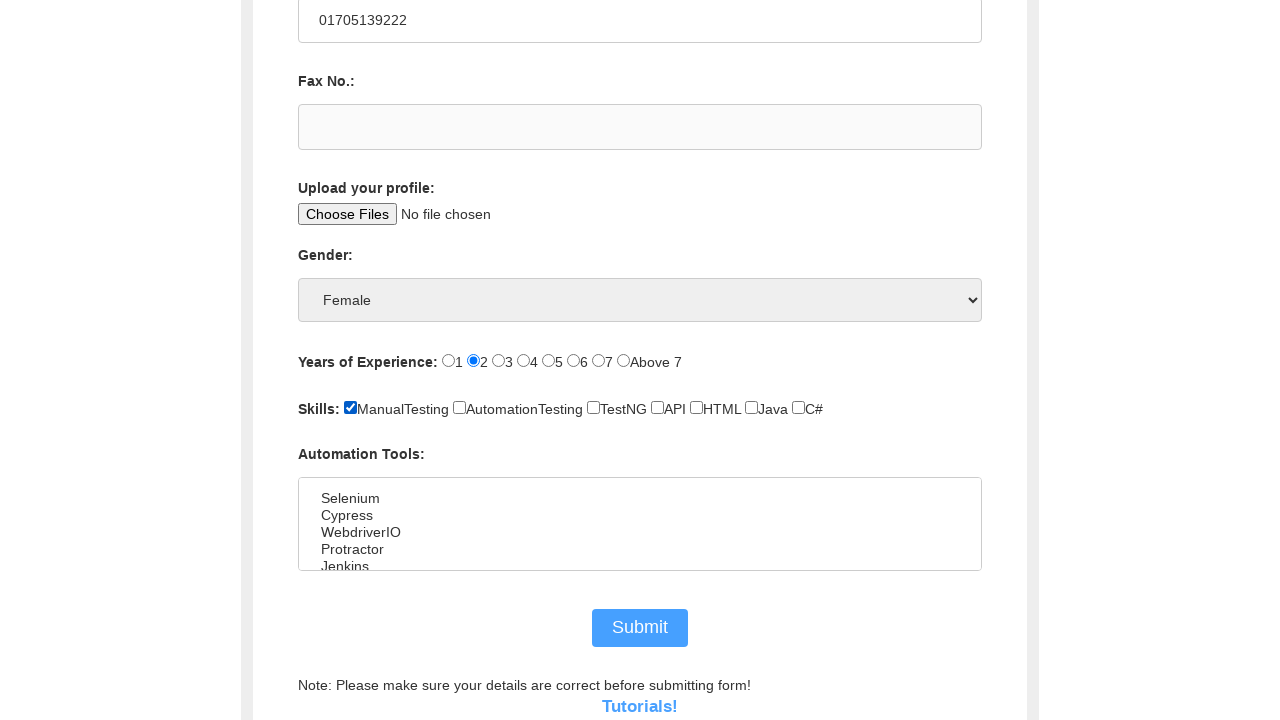

Checked 'Automation Testing' skill checkbox at (460, 408) on input[value='automationtesting']
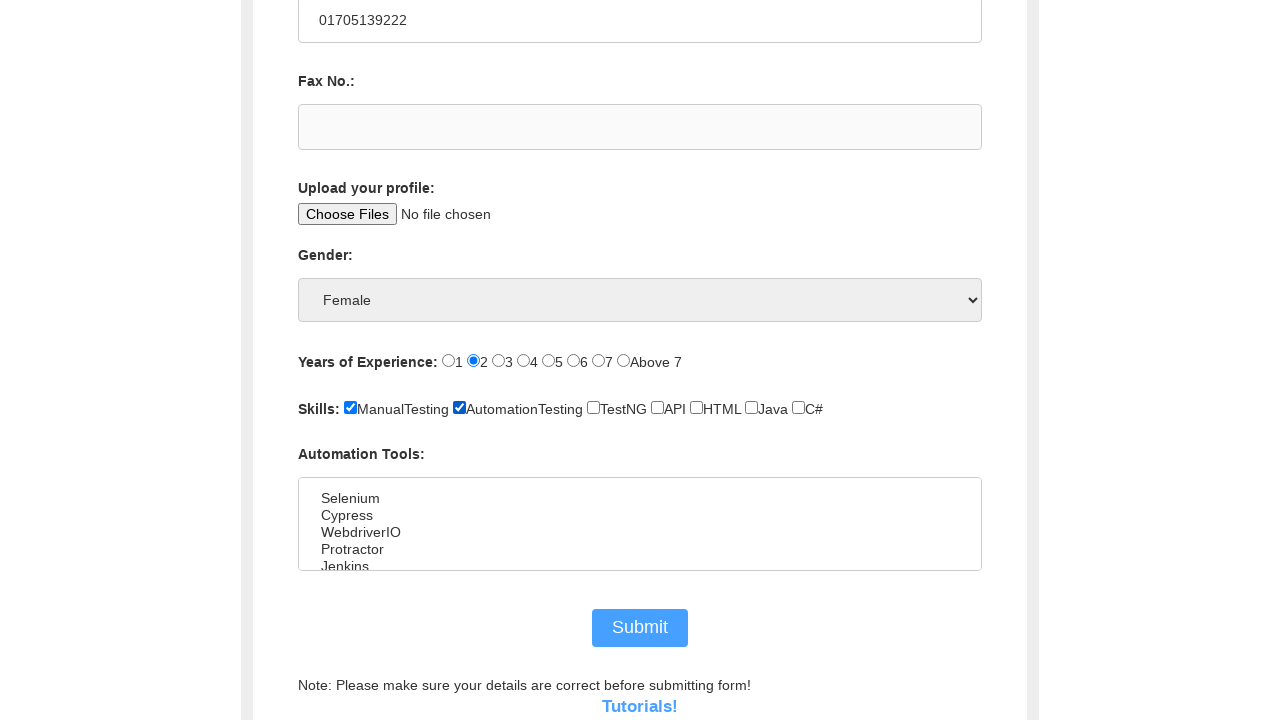

Checked 'TestNG' skill checkbox at (594, 408) on input[value='testng']
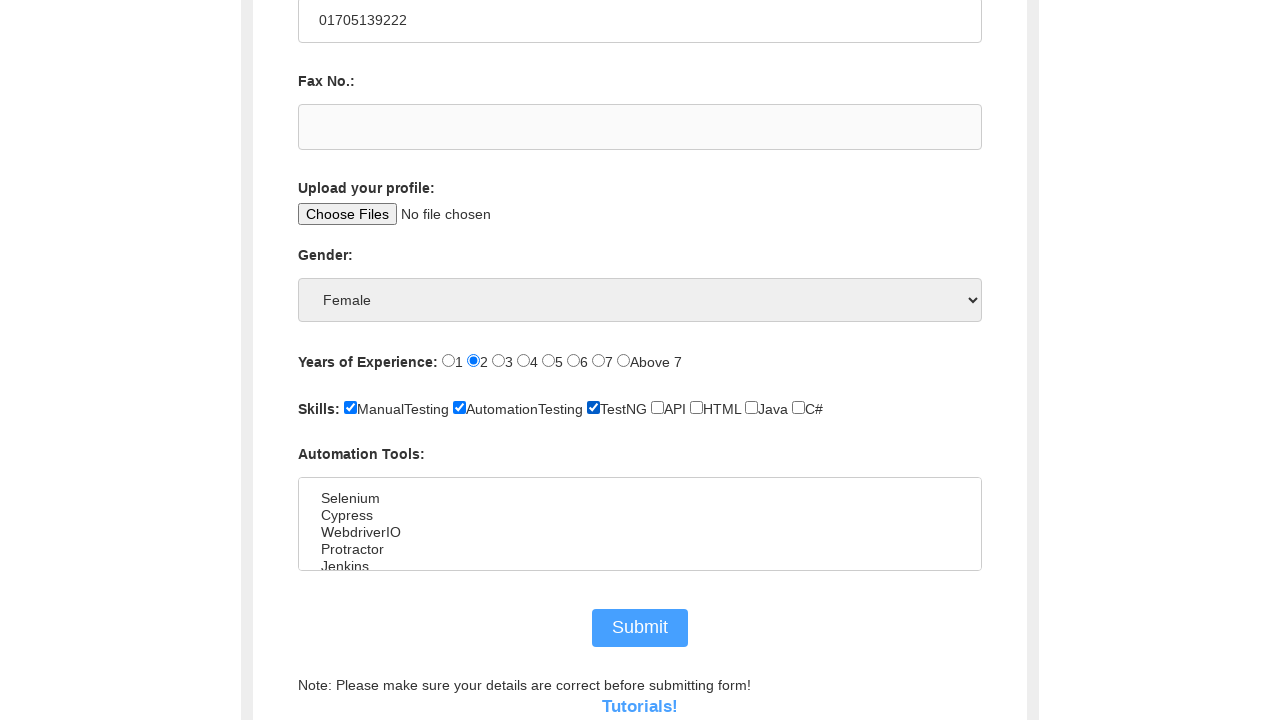

Checked 'API Testing' skill checkbox at (658, 408) on input[value='apitesting']
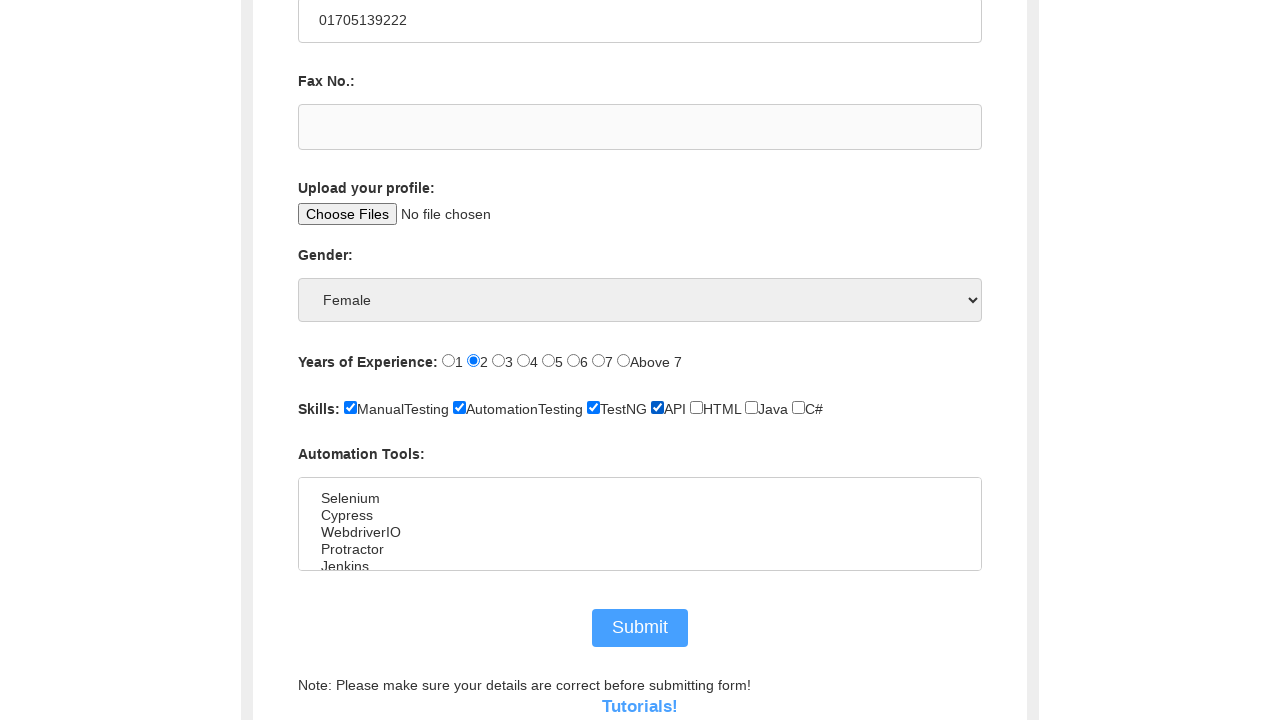

Checked 'HTML' skill checkbox at (696, 408) on input[value='html']
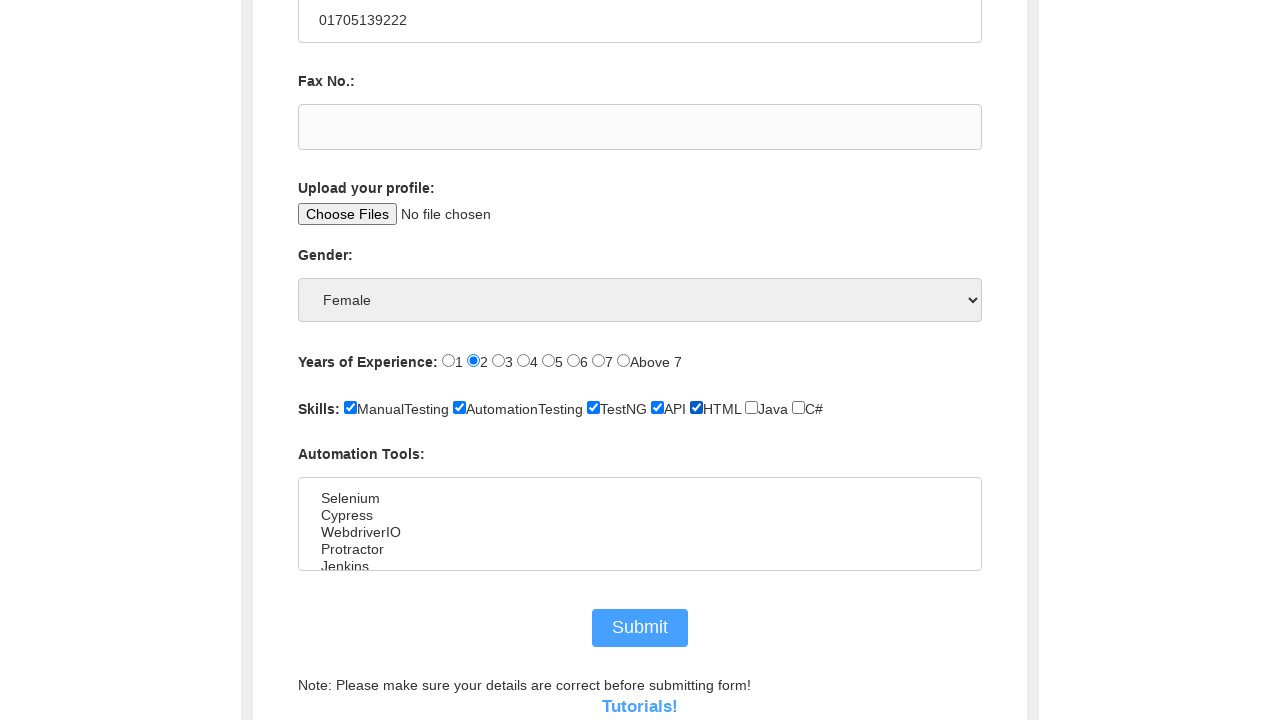

Checked 'Java' skill checkbox at (752, 408) on input[value='java']
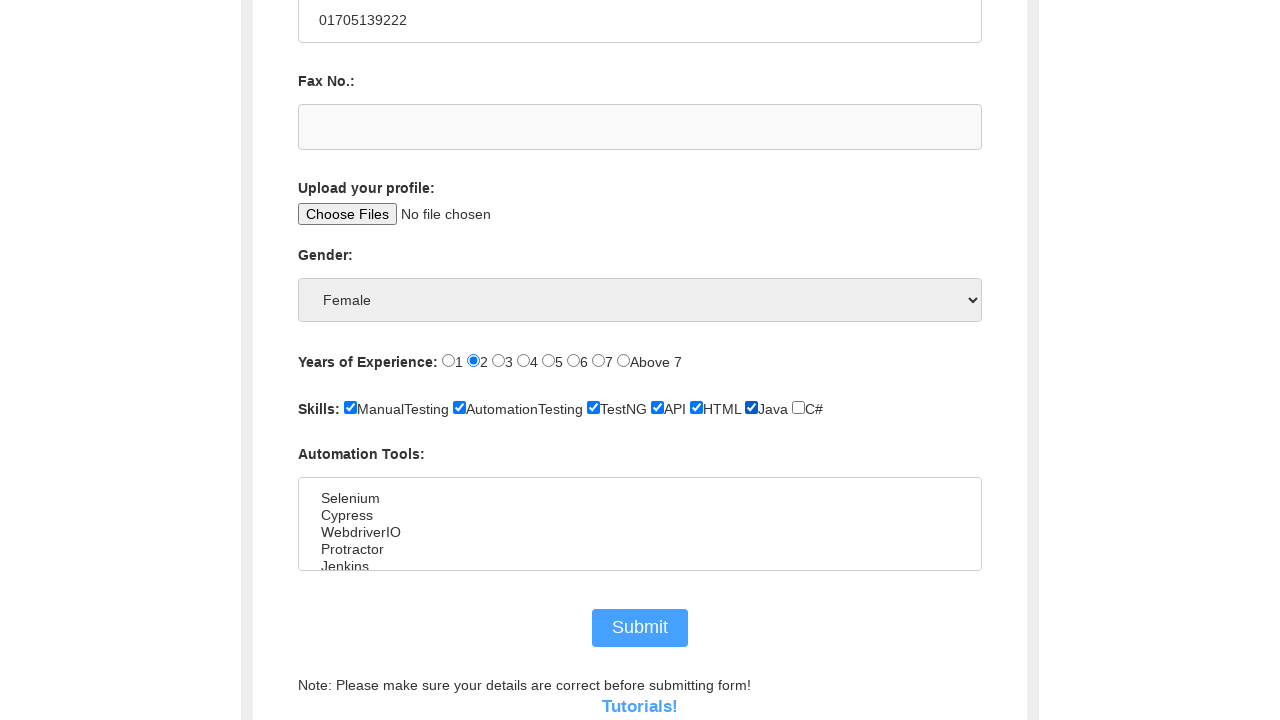

Checked 'C#' skill checkbox at (798, 408) on input[value='c#']
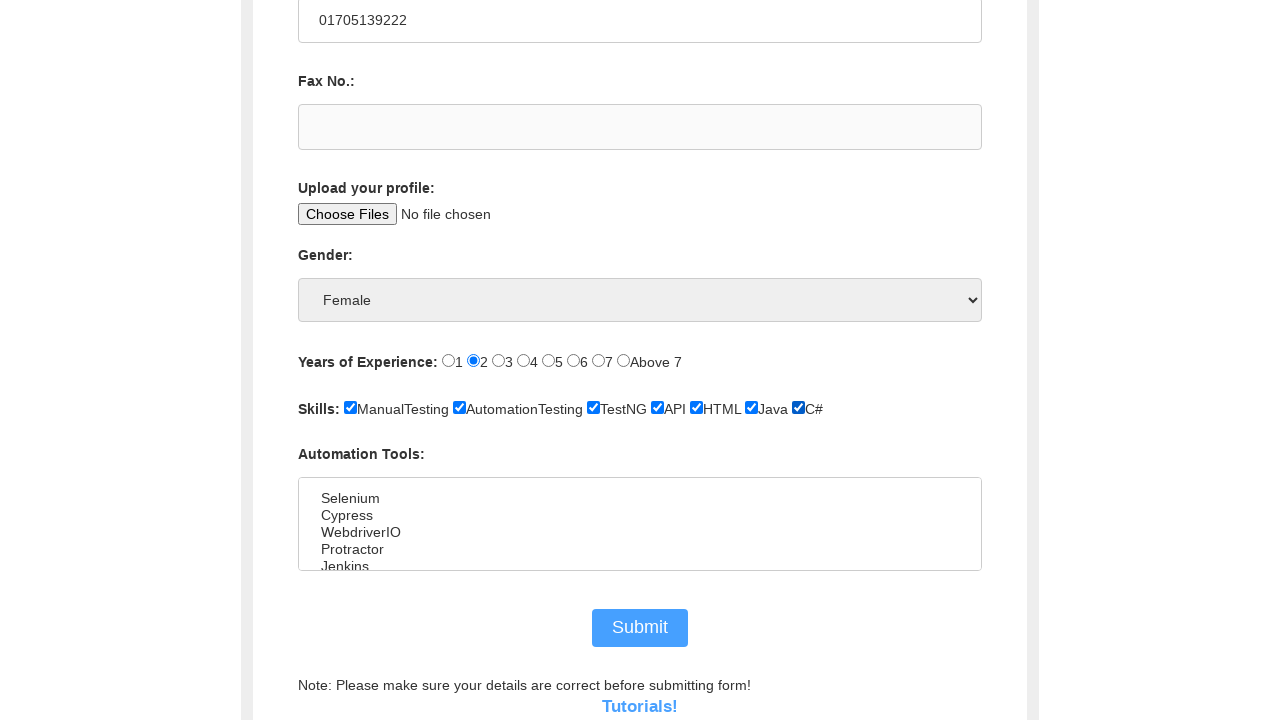

Selected 'Selenium' as automation tool at (640, 499) on option[value='selenium']
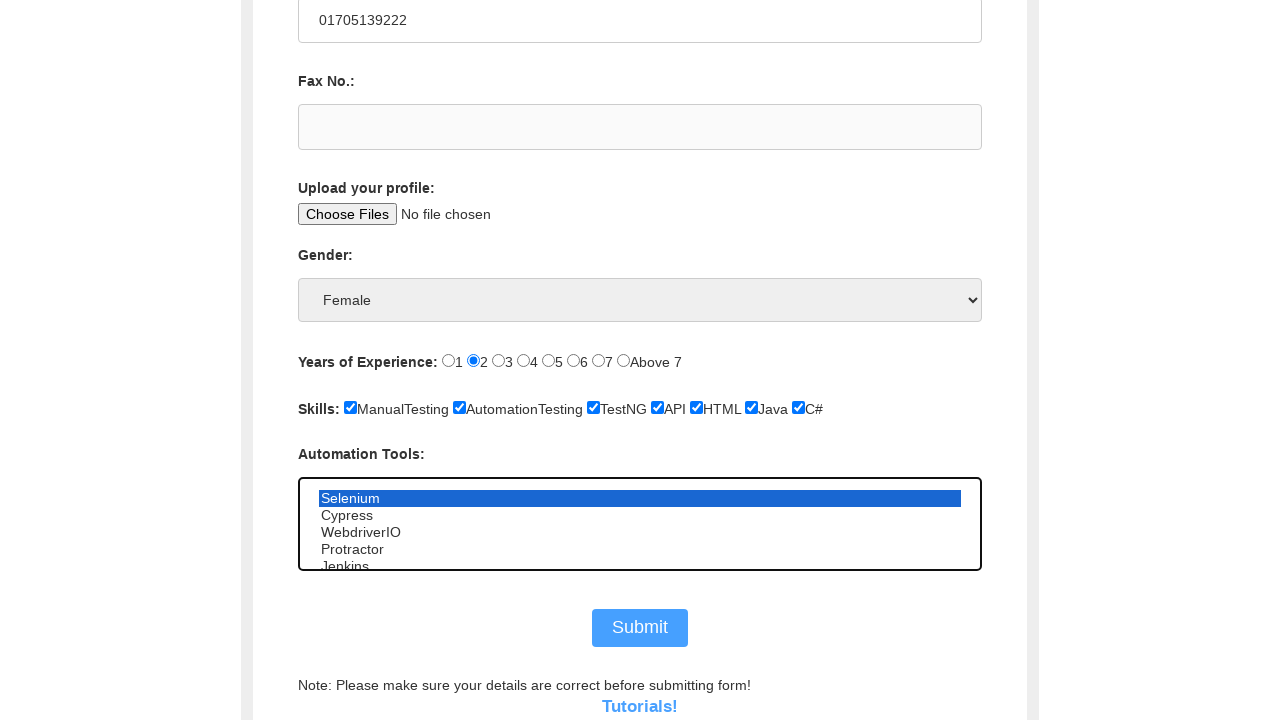

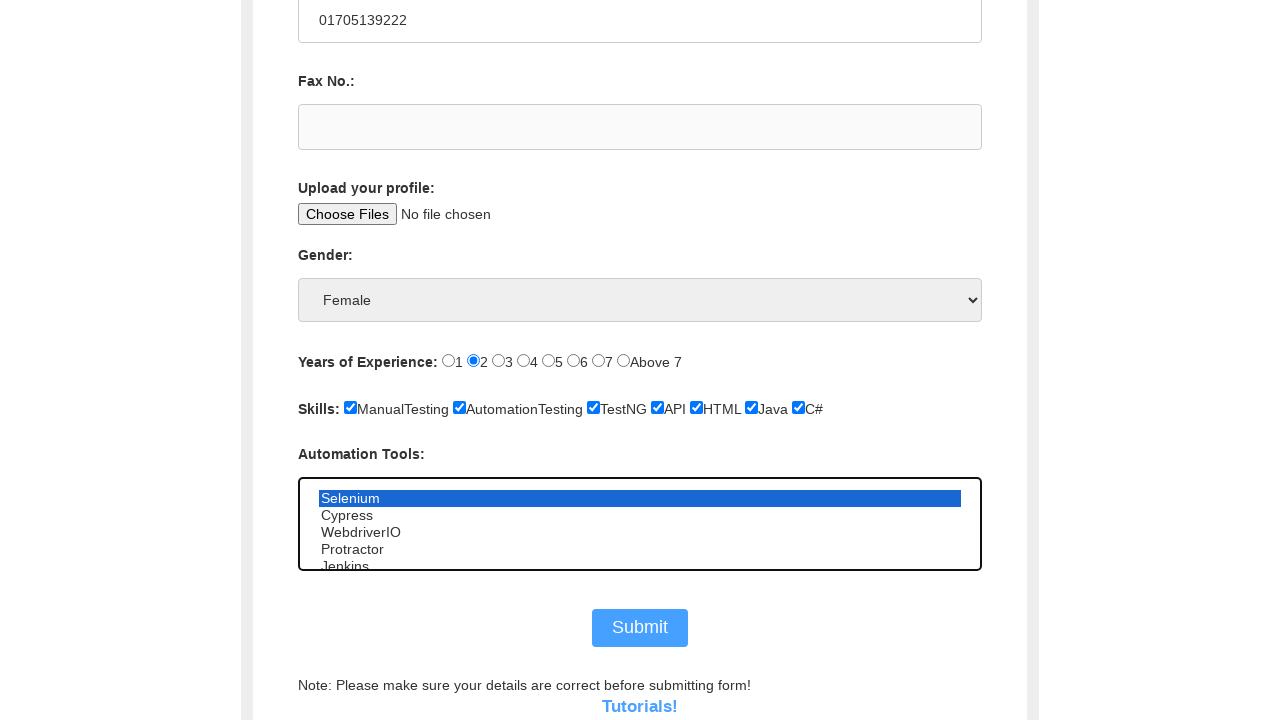